Tests clicking the search button without entering any search terms to verify it redirects to the find-a-park page

Starting URL: https://bcparks.ca/

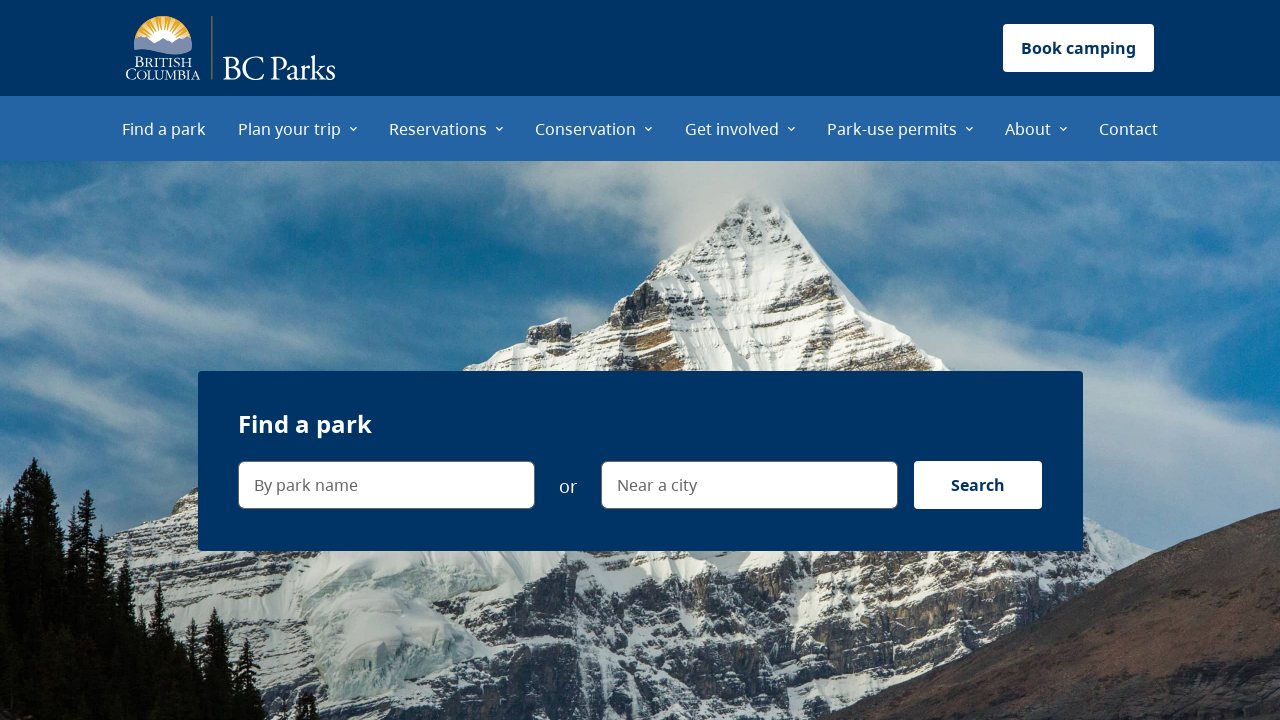

Waited for page to fully load (networkidle state)
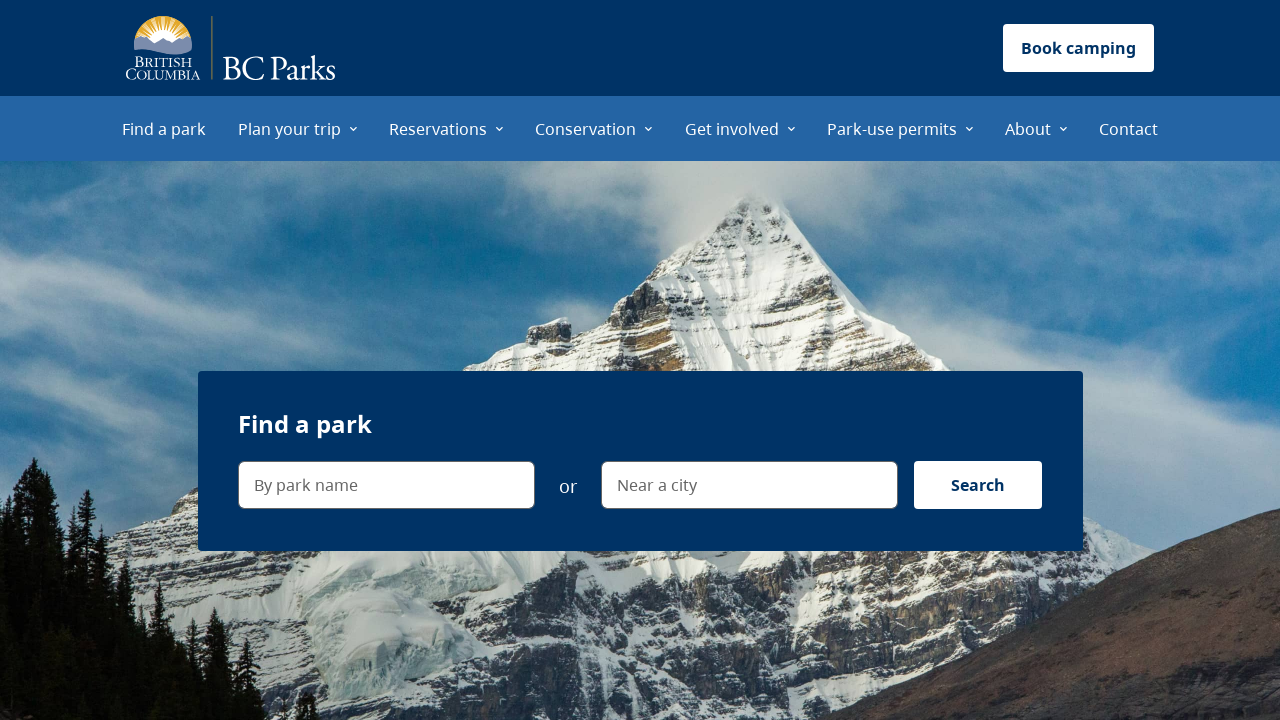

Clicked search button without entering any search terms at (978, 485) on internal:role=button[name="Search"i]
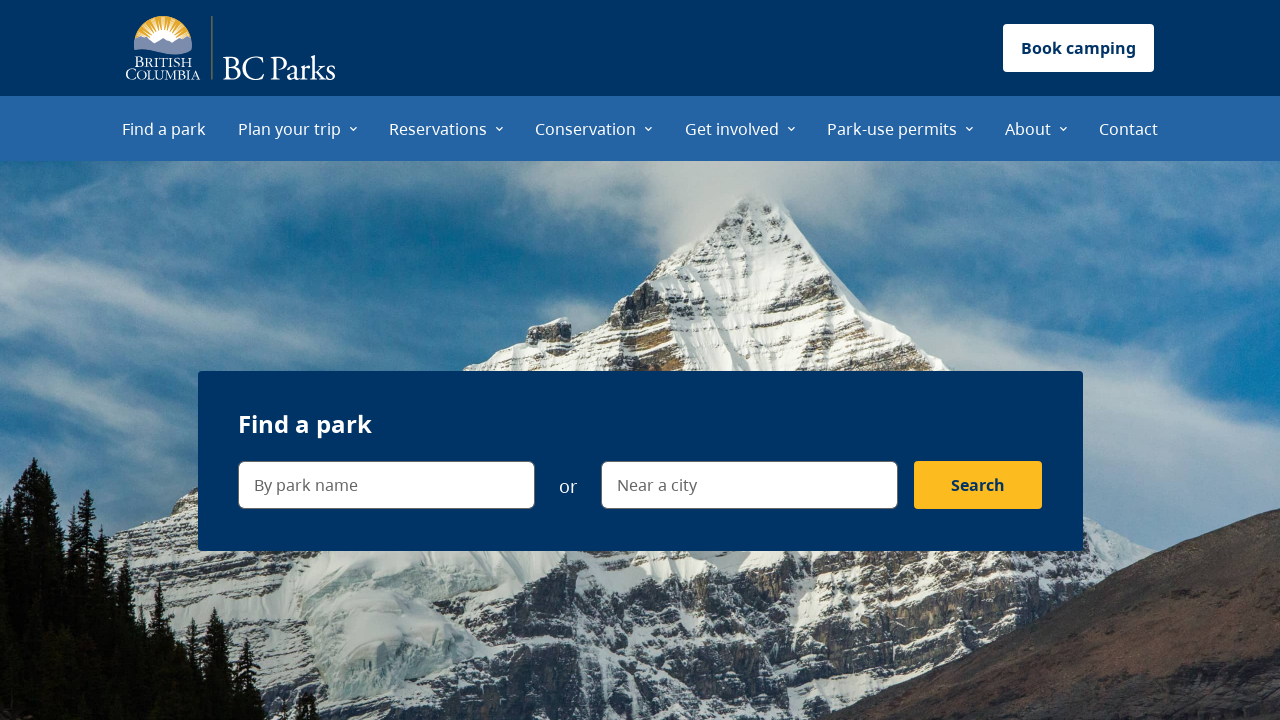

Verified navigation to find-a-park page
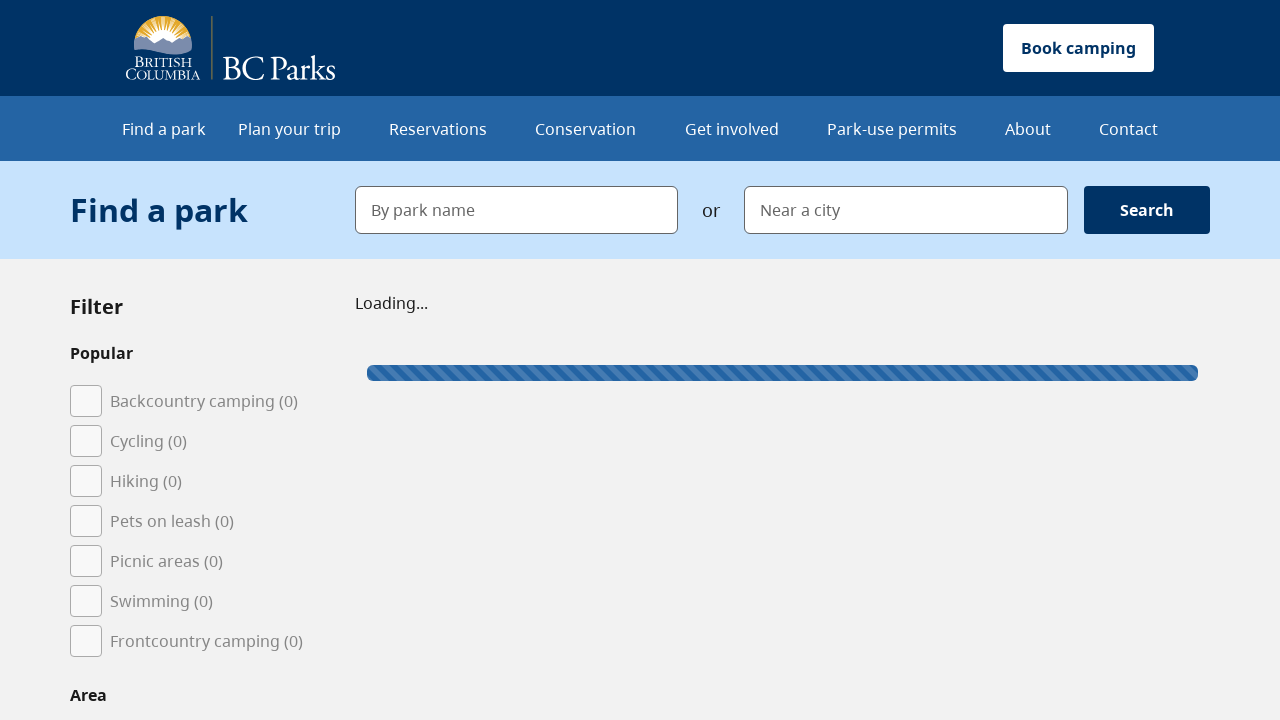

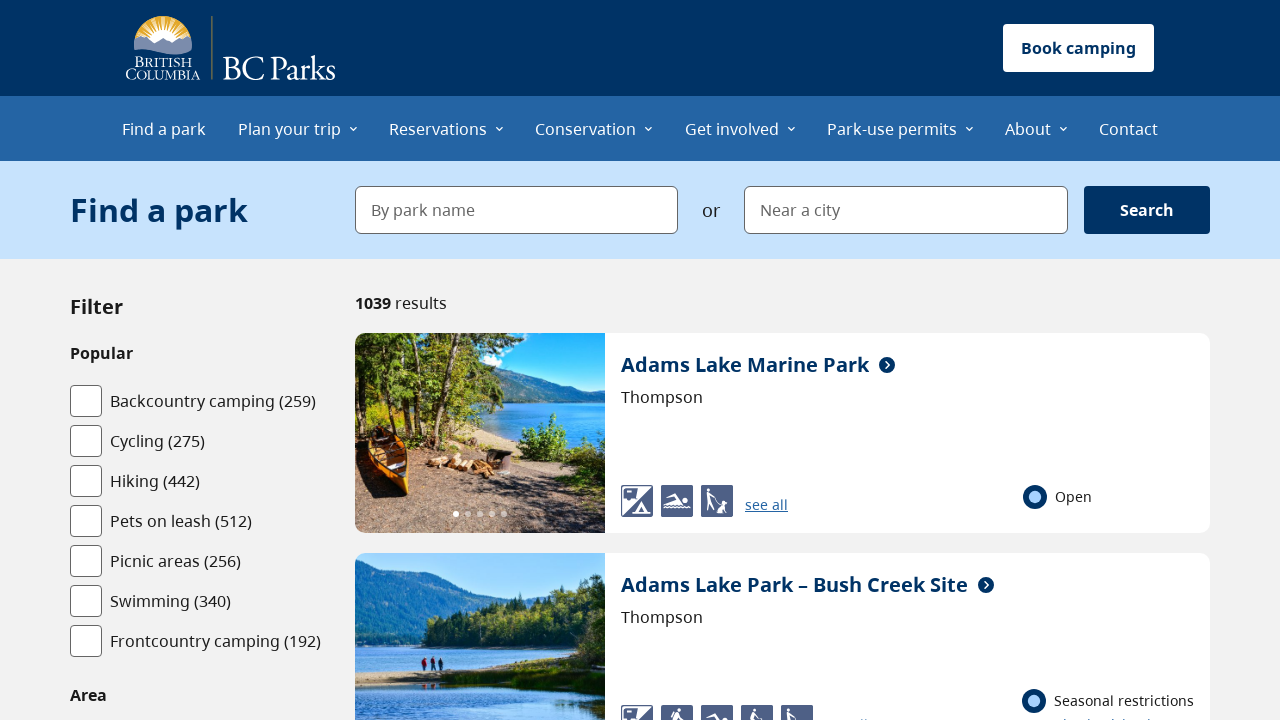